Tests the contact form on Instituto Joga Junto website by filling in name, email, selecting a subject option, entering a message, and submitting the form.

Starting URL: https://www.jogajuntoinstituto.org/

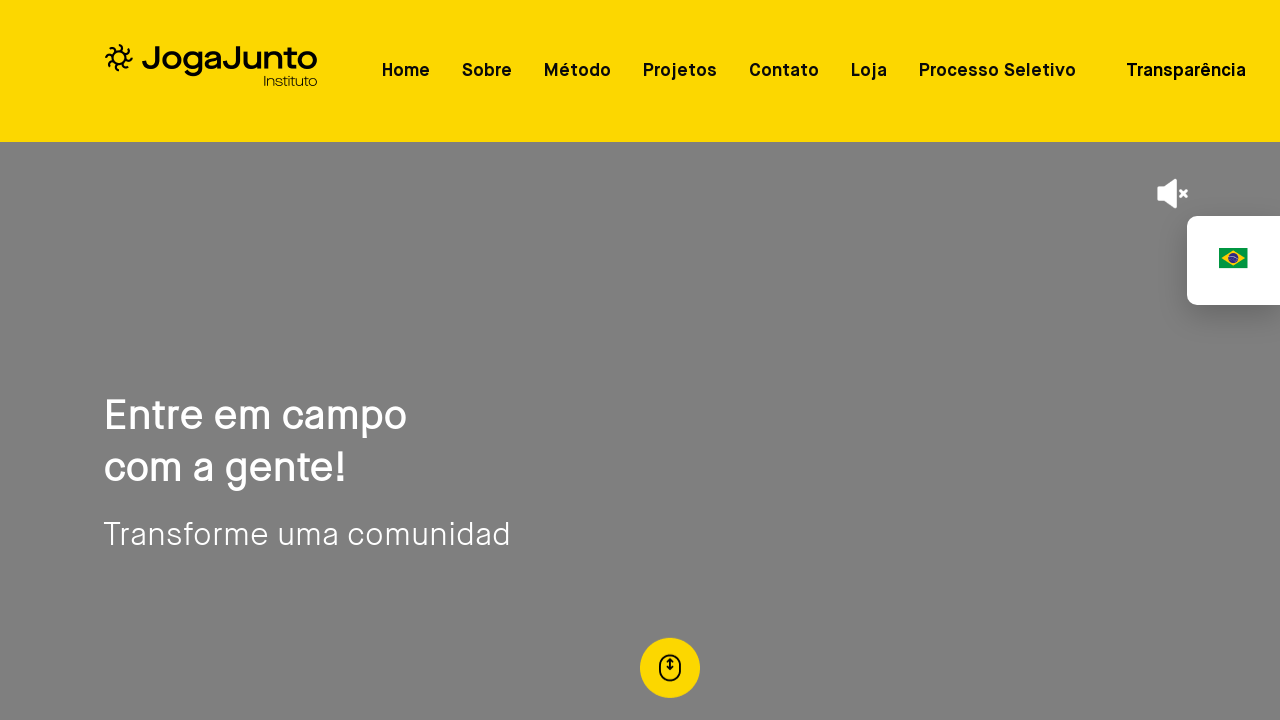

Contact form loaded - name field selector found
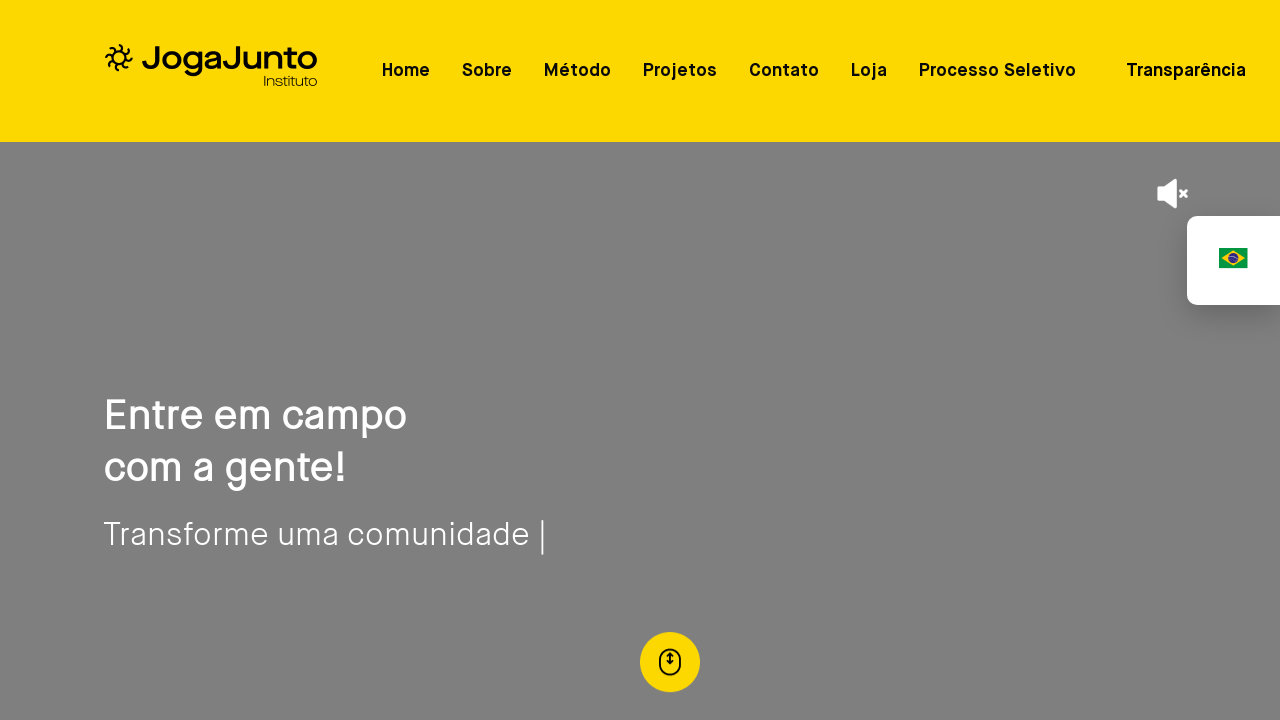

Filled name field with 'Carlos Silva' on #nome
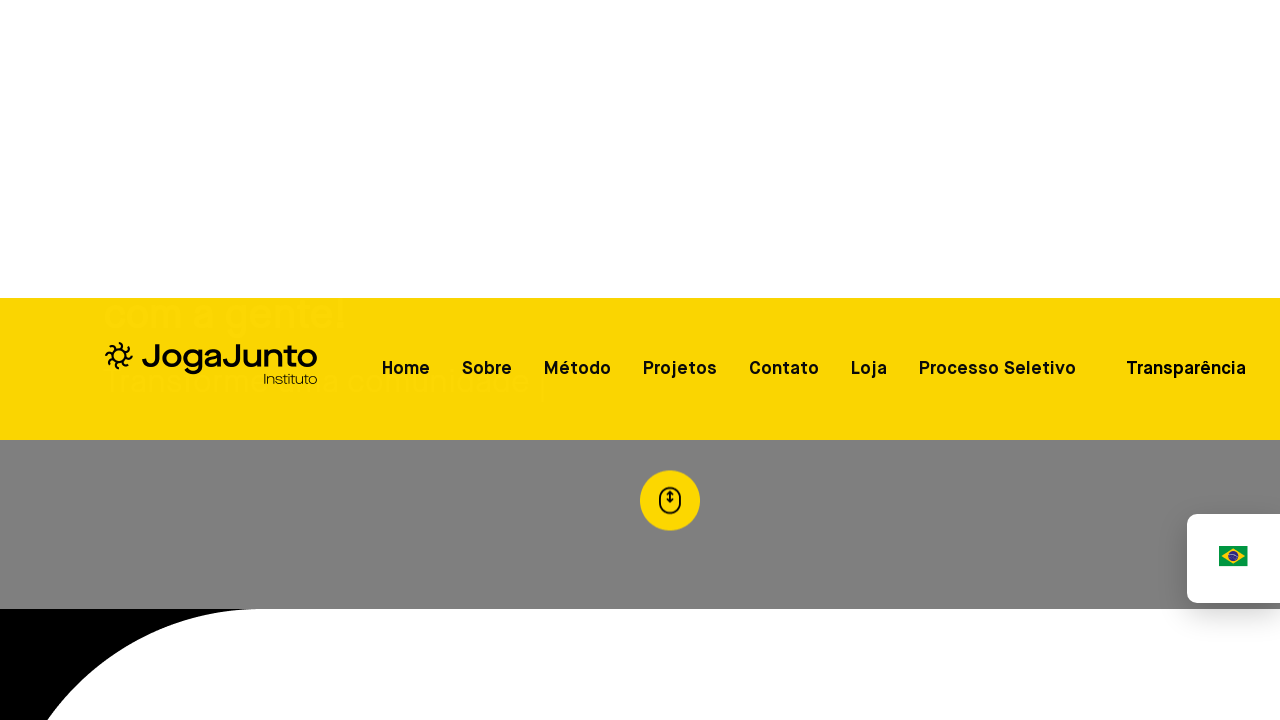

Filled email field with 'carlos.silva.test@gmail.com' on #email
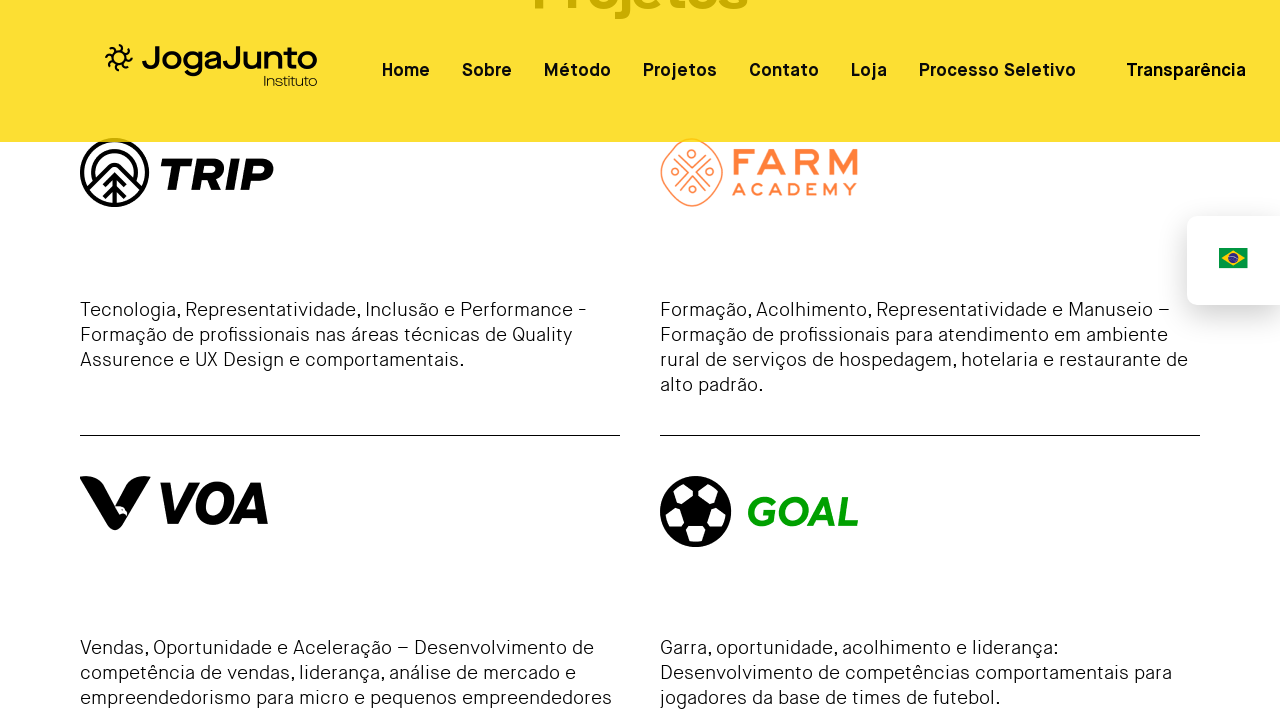

Selected 'Ser facilitador' from subject dropdown on select#assunto
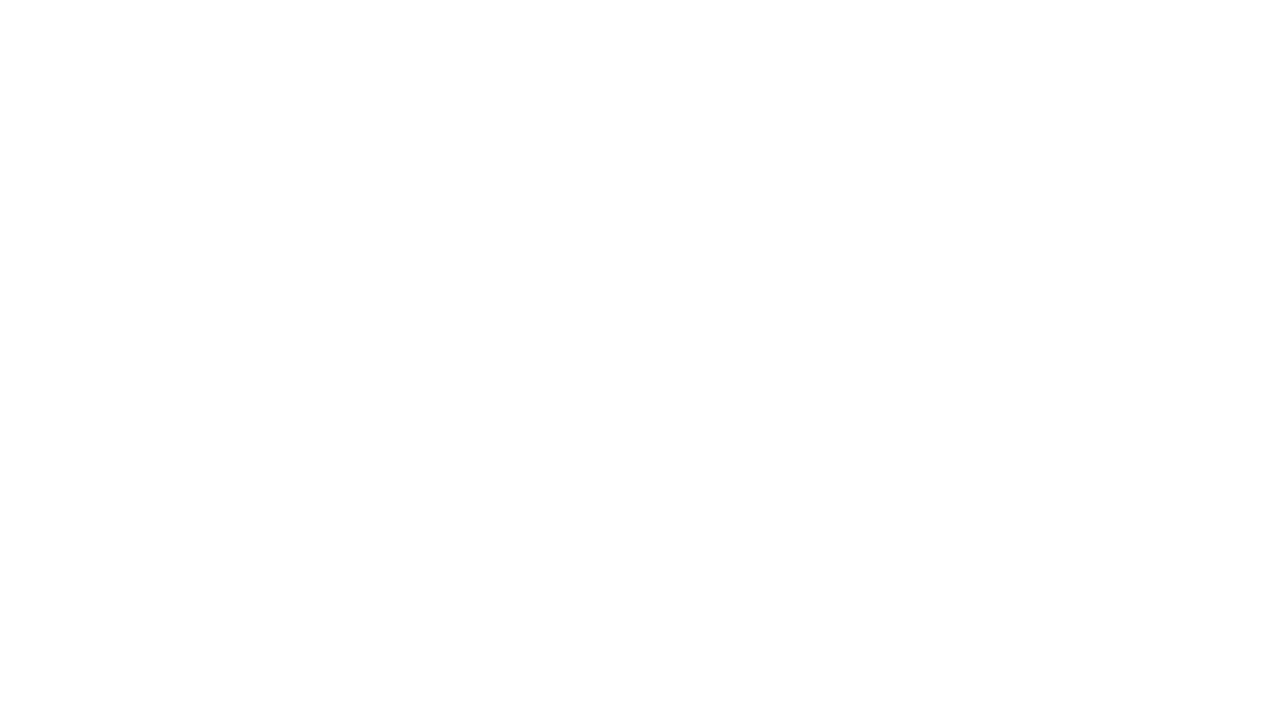

Filled message field with test message on #mensagem
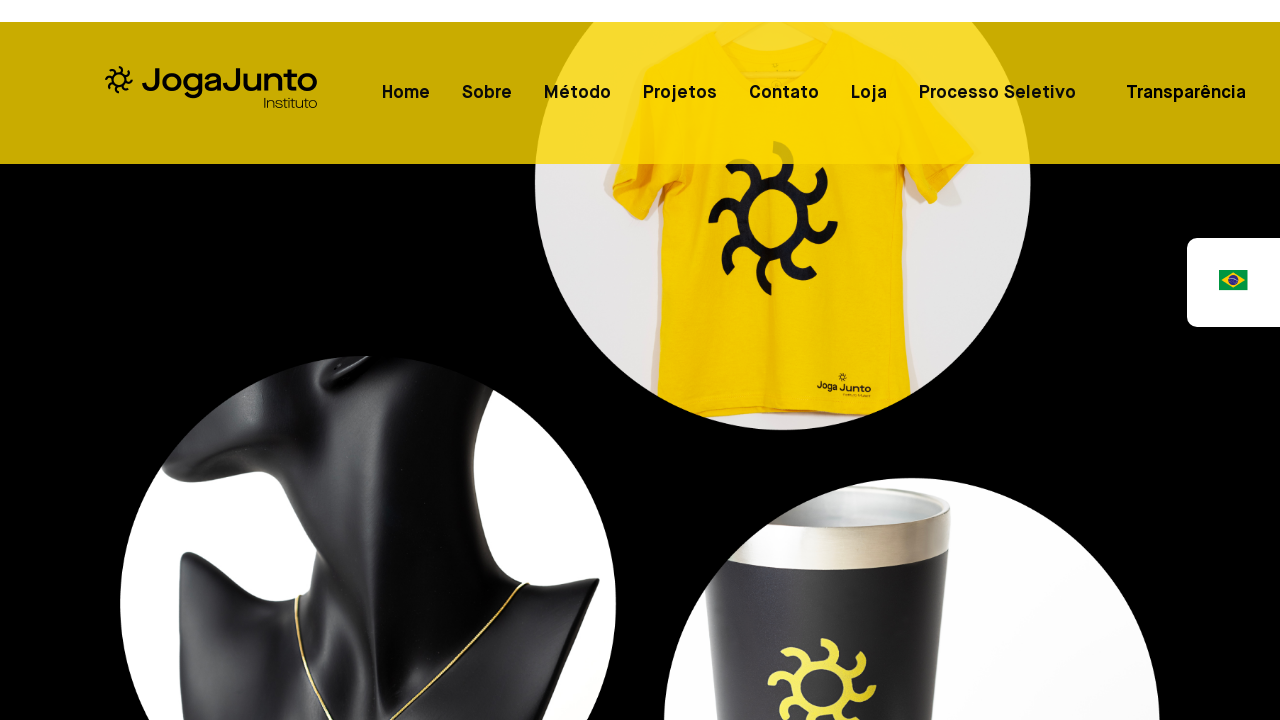

Clicked contact form submit button at (127, 678) on xpath=//*[@id="Contato"]/div[1]/form/button
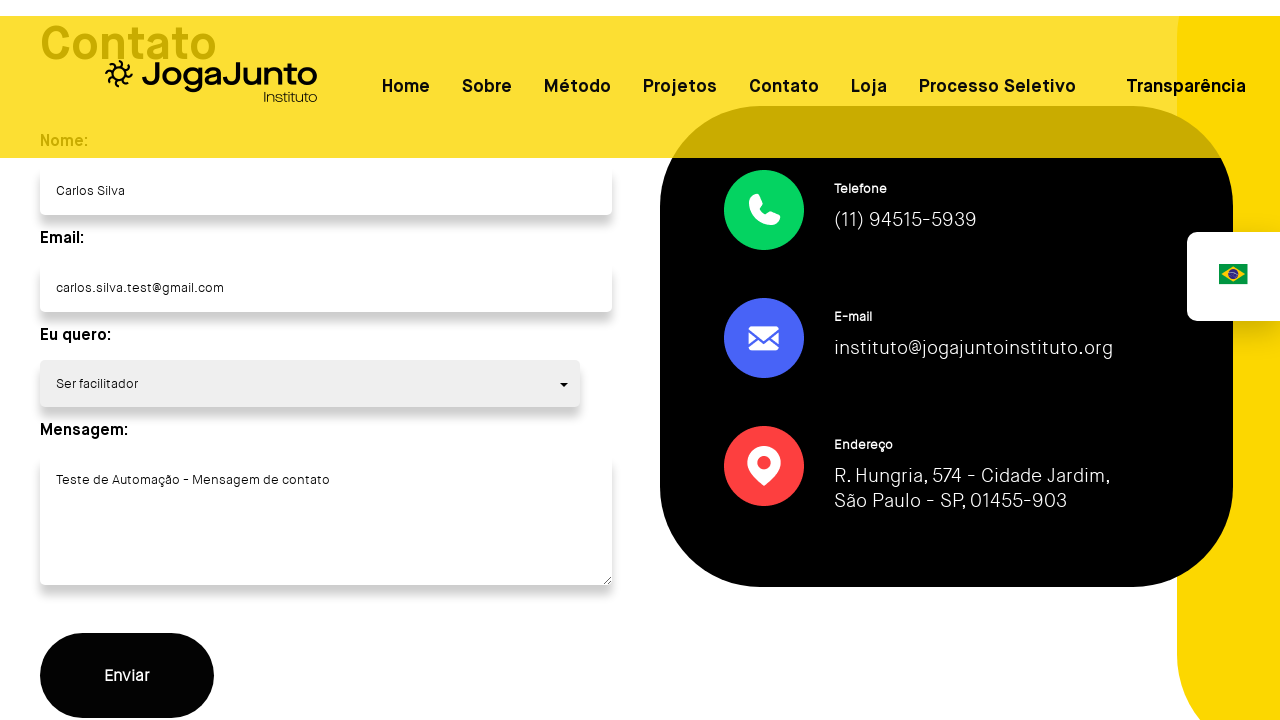

Waited for form submission to process
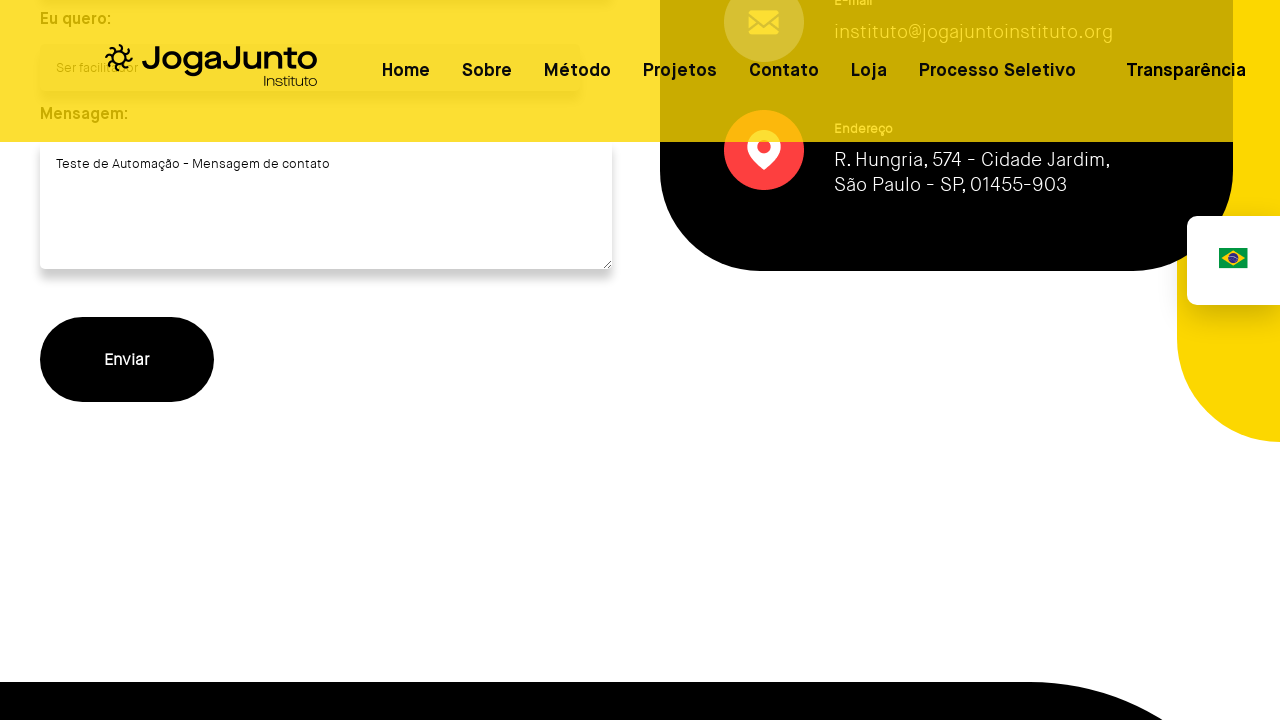

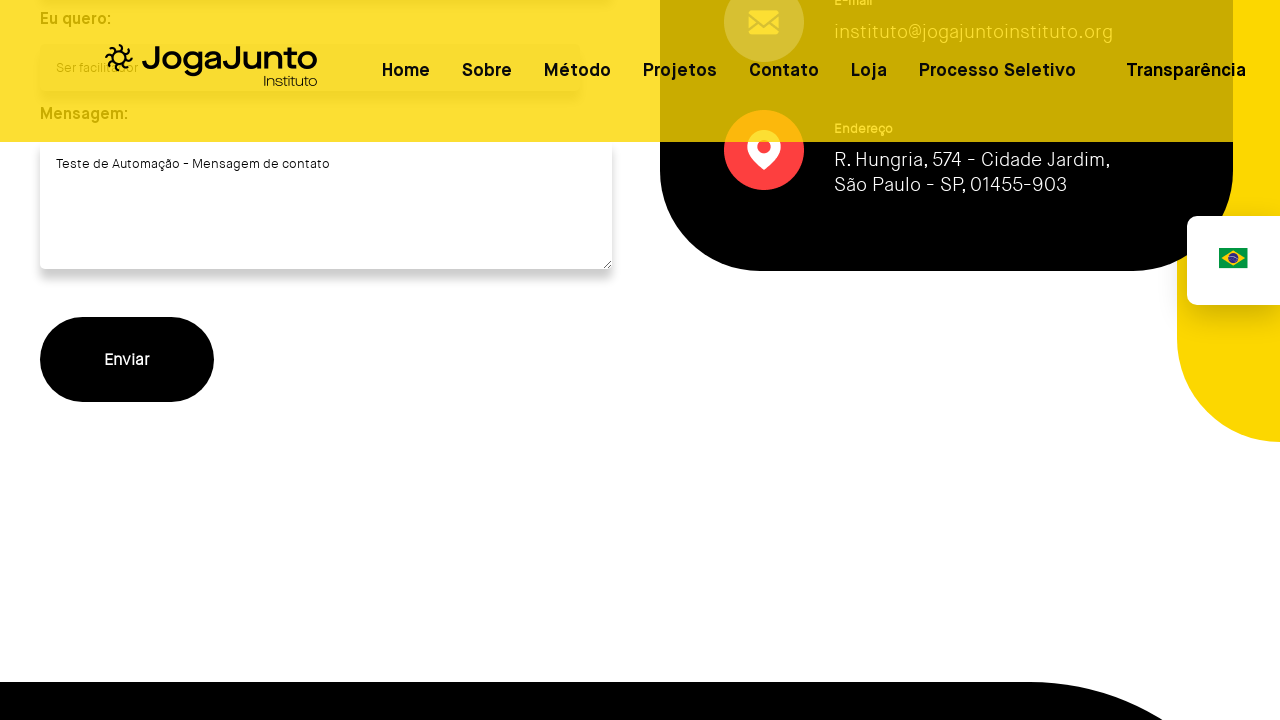